Tests the scroll page form by scrolling to the form elements and filling in the name and date fields

Starting URL: http://formy-project.herokuapp.com/scroll

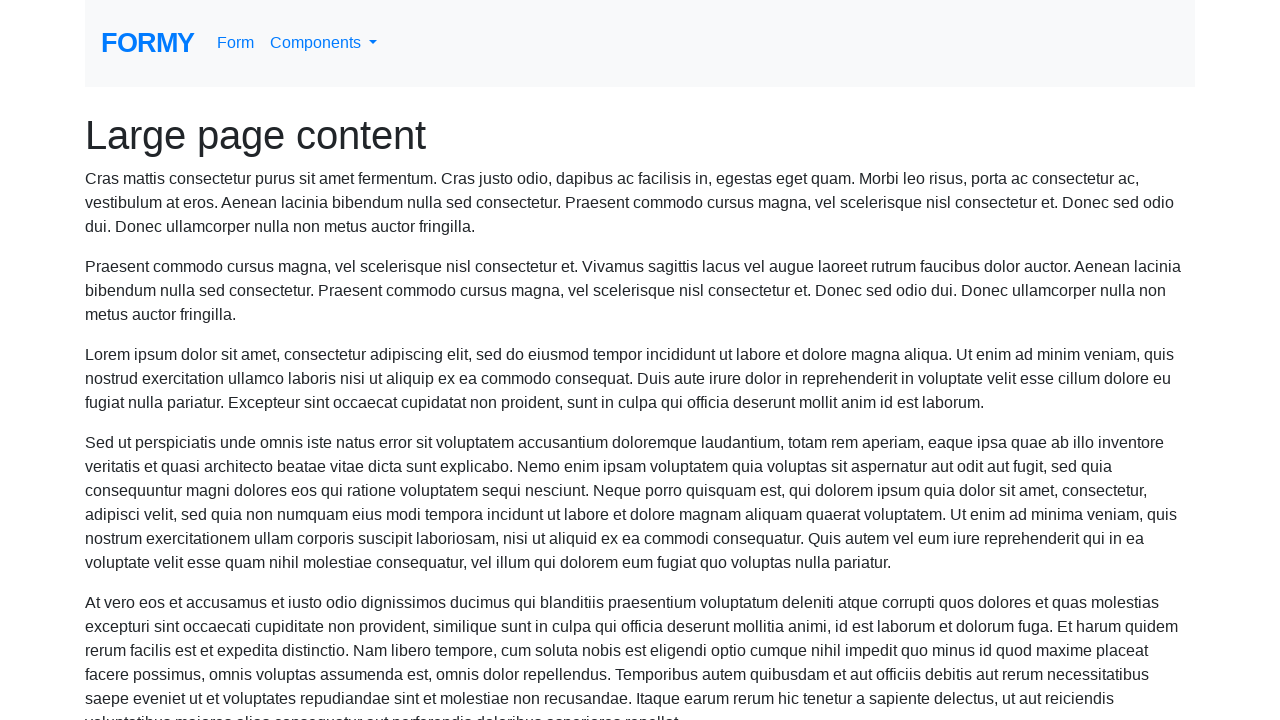

Scrolled to name field
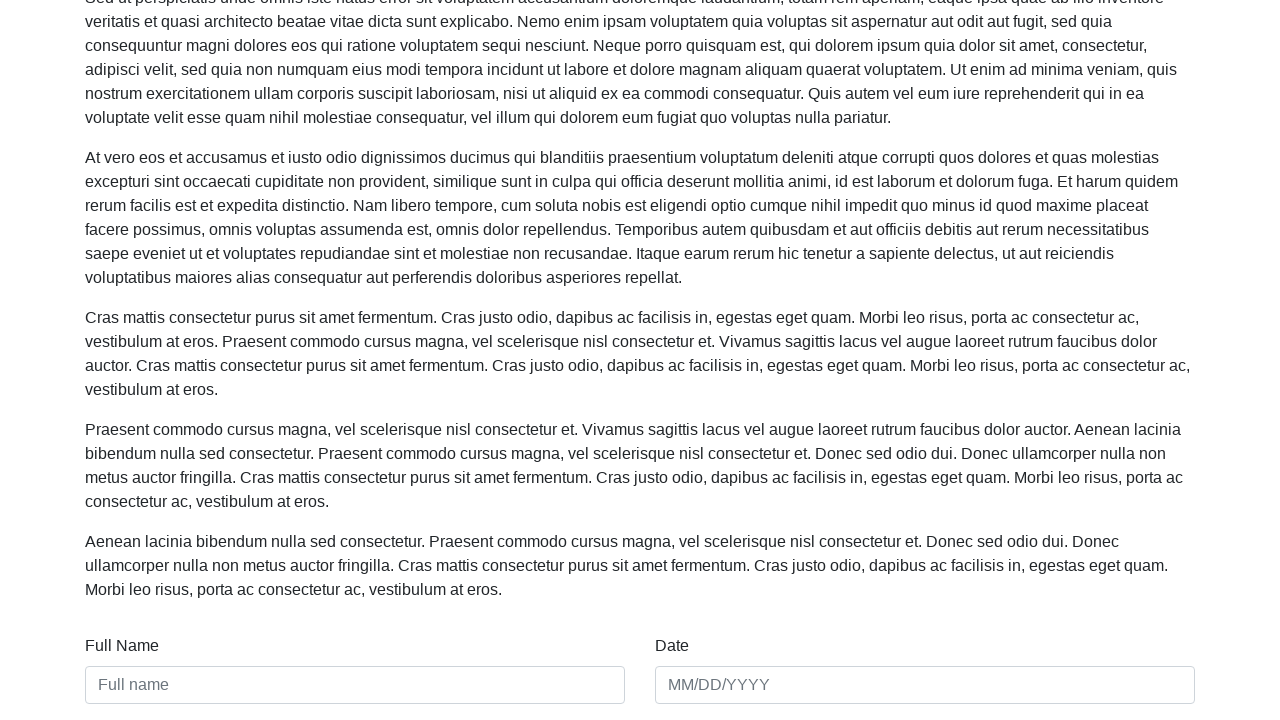

Filled name field with 'John Doe' on #name
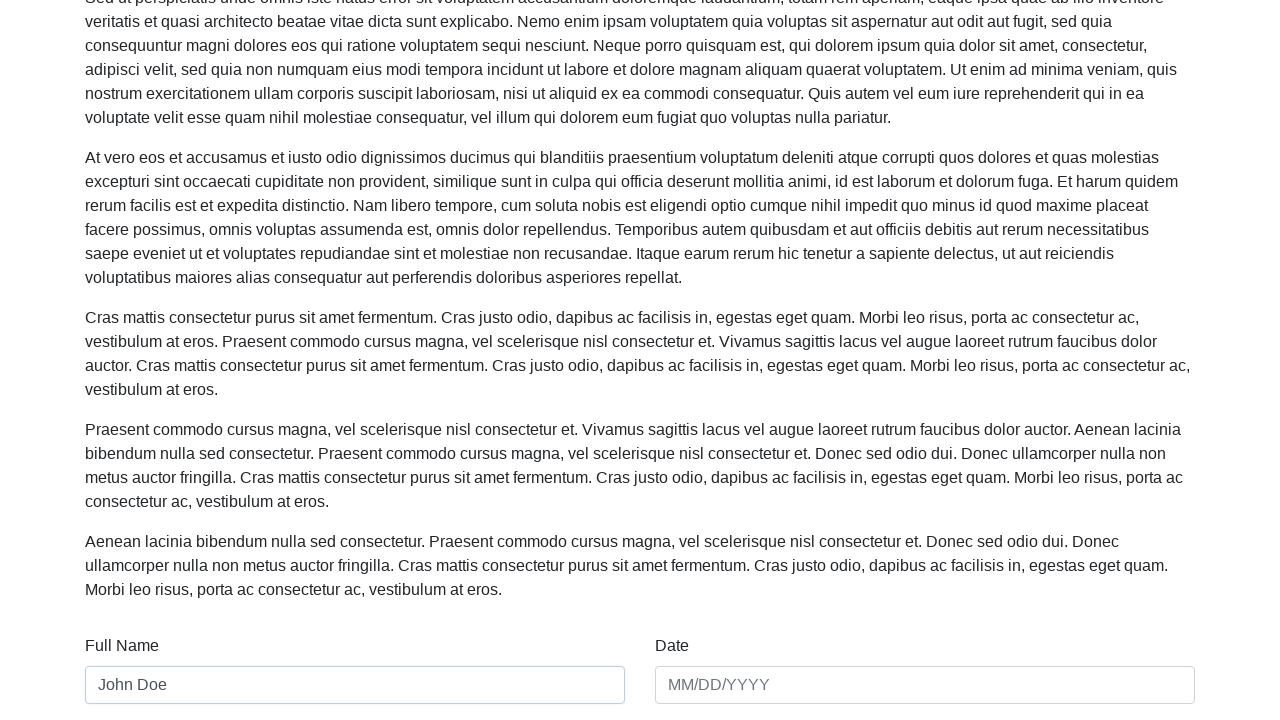

Filled date field with '03/15/2024' on #date
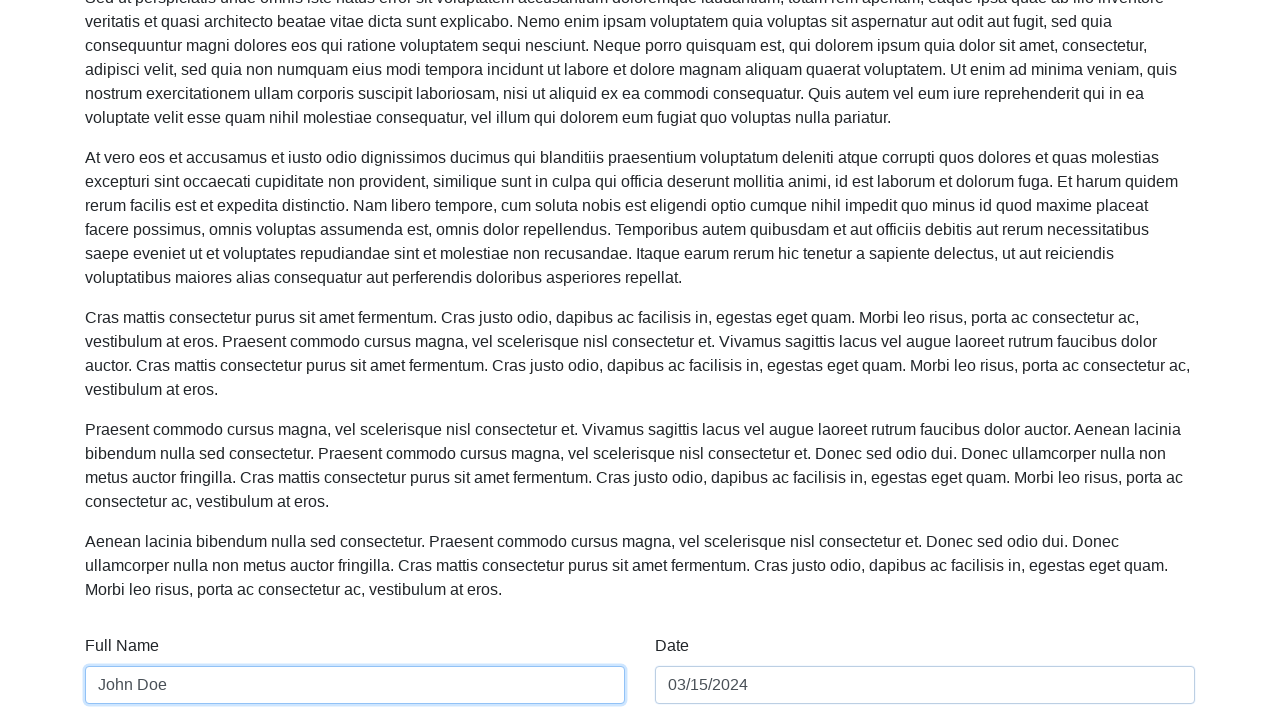

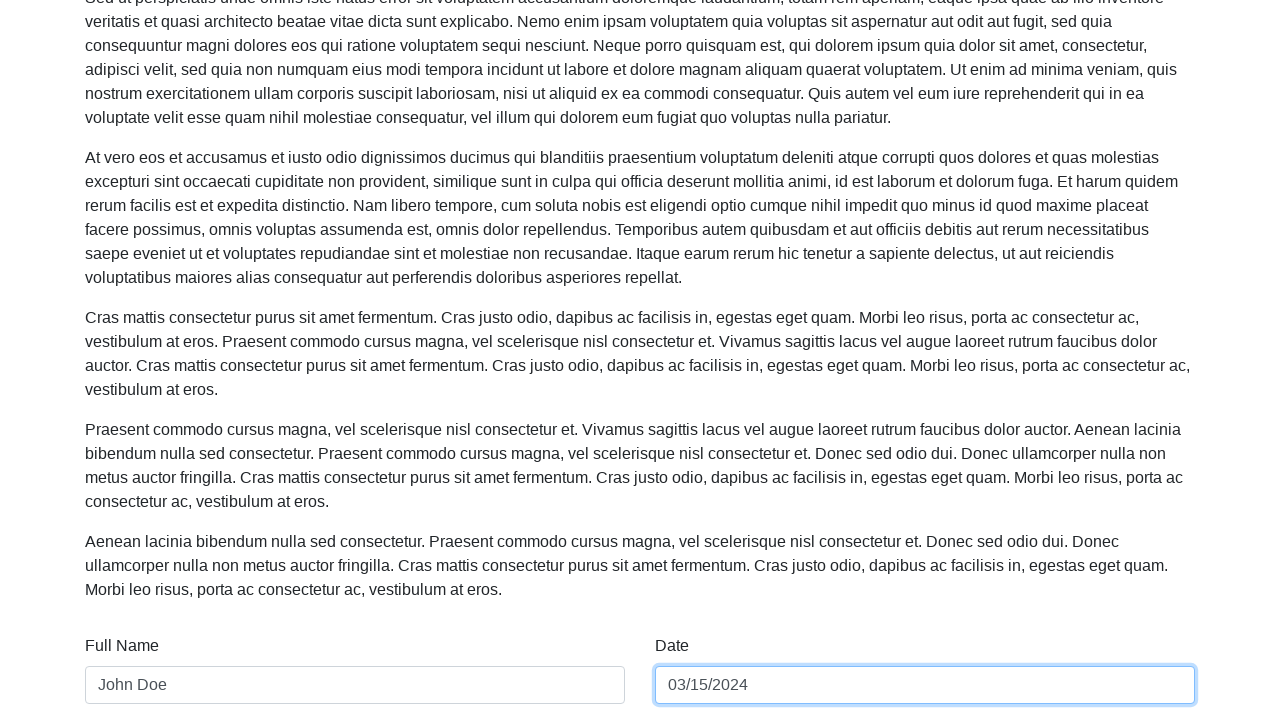